Navigates to Flipkart and verifies that an image element exists on the page

Starting URL: https://www.flipkart.com

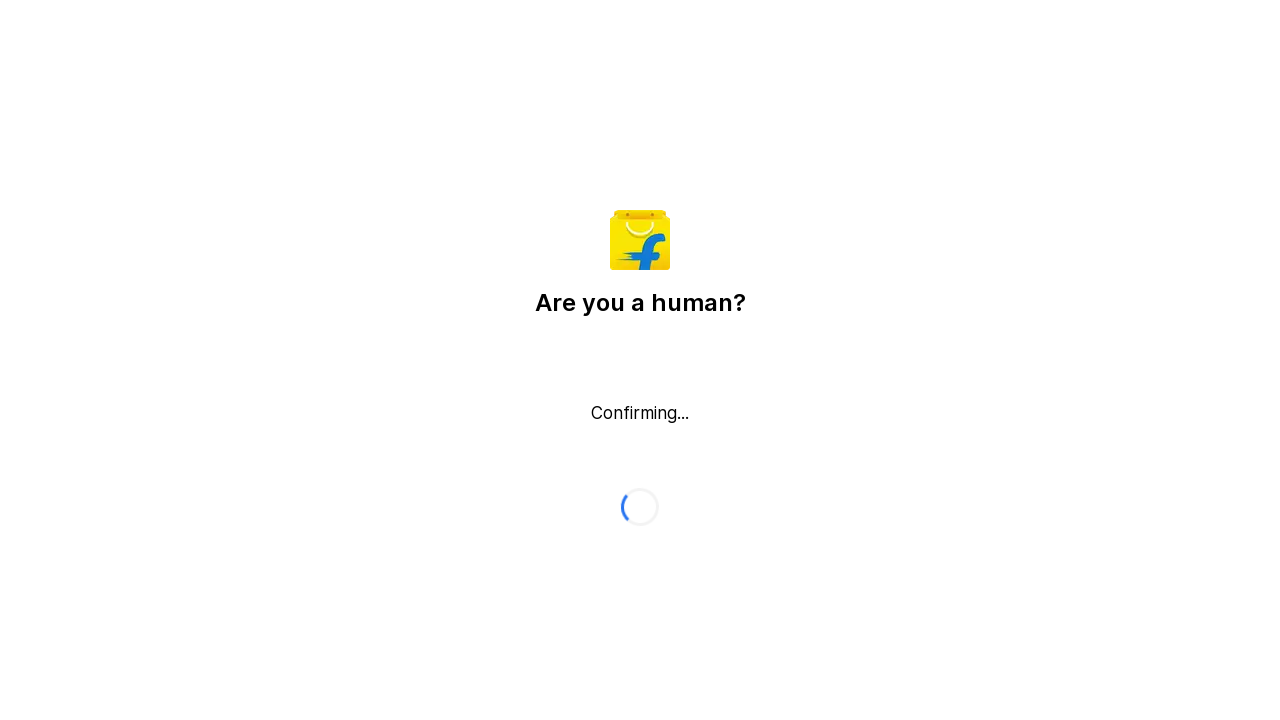

Waited for image element to load on Flipkart homepage
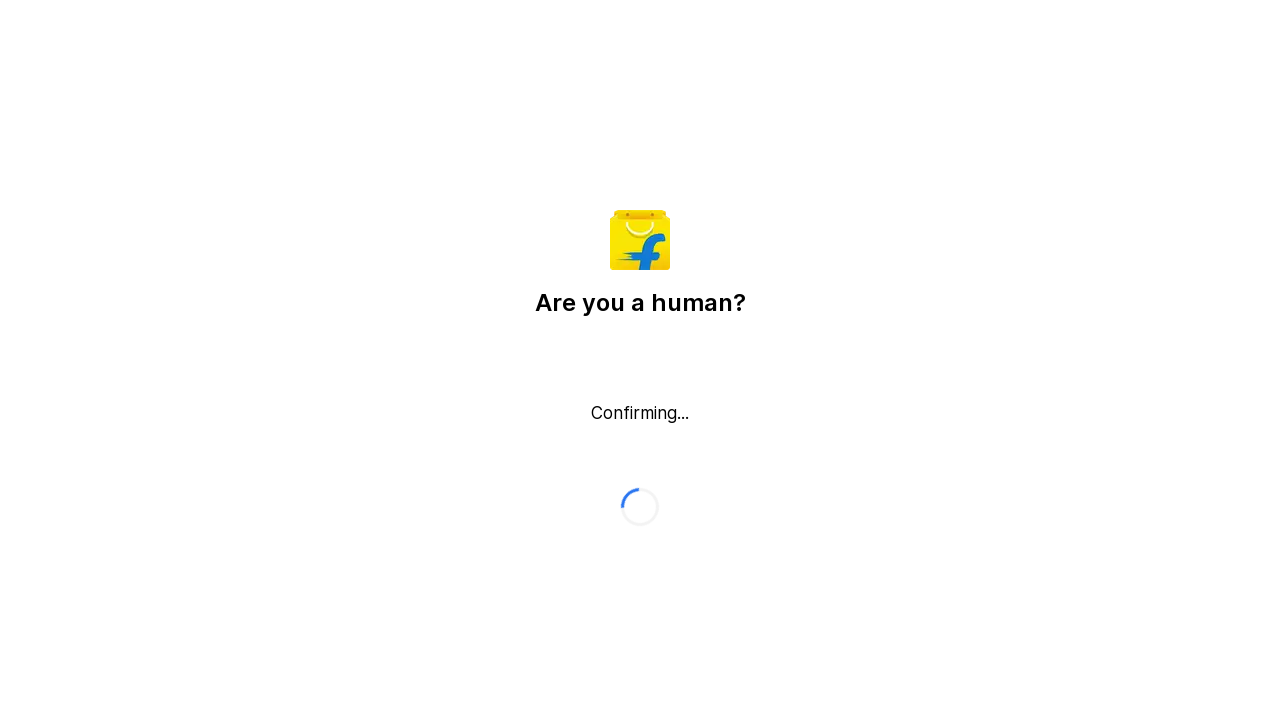

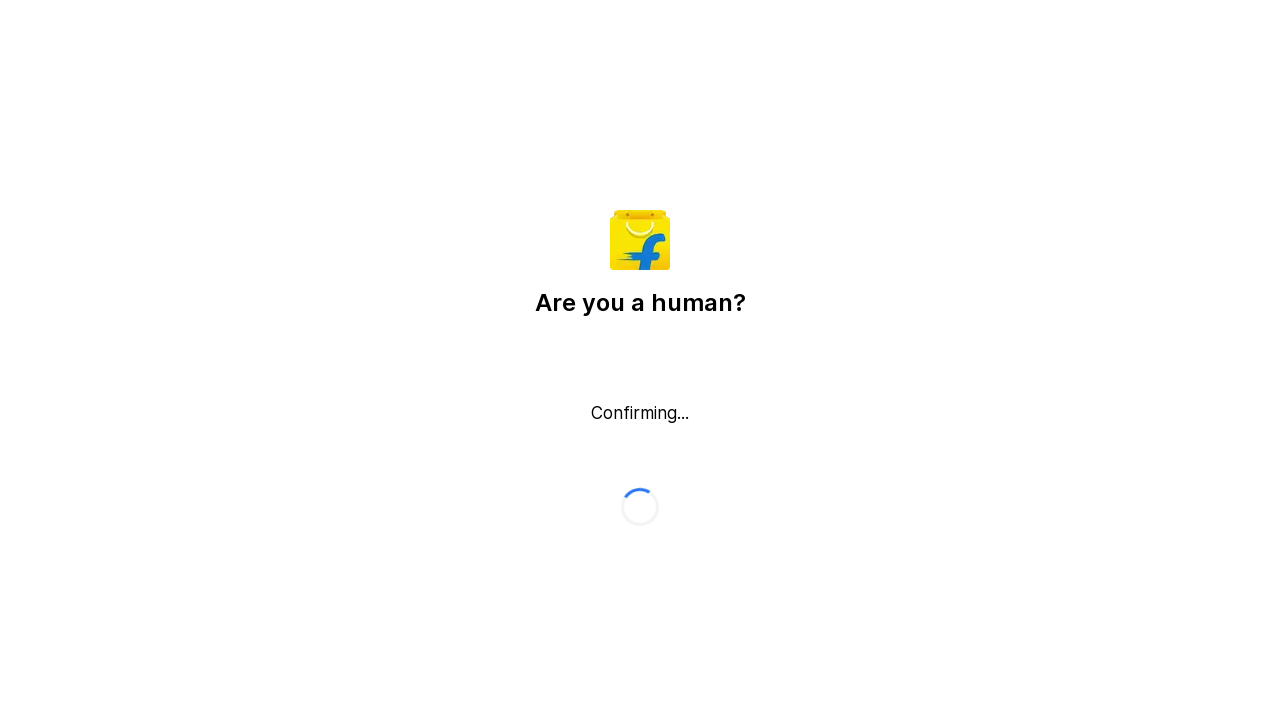